Tests drag-and-drop functionality on jQueryUI's droppable demo page by switching to the demo iframe and dragging an element to the drop target.

Starting URL: https://jqueryui.com/droppable/

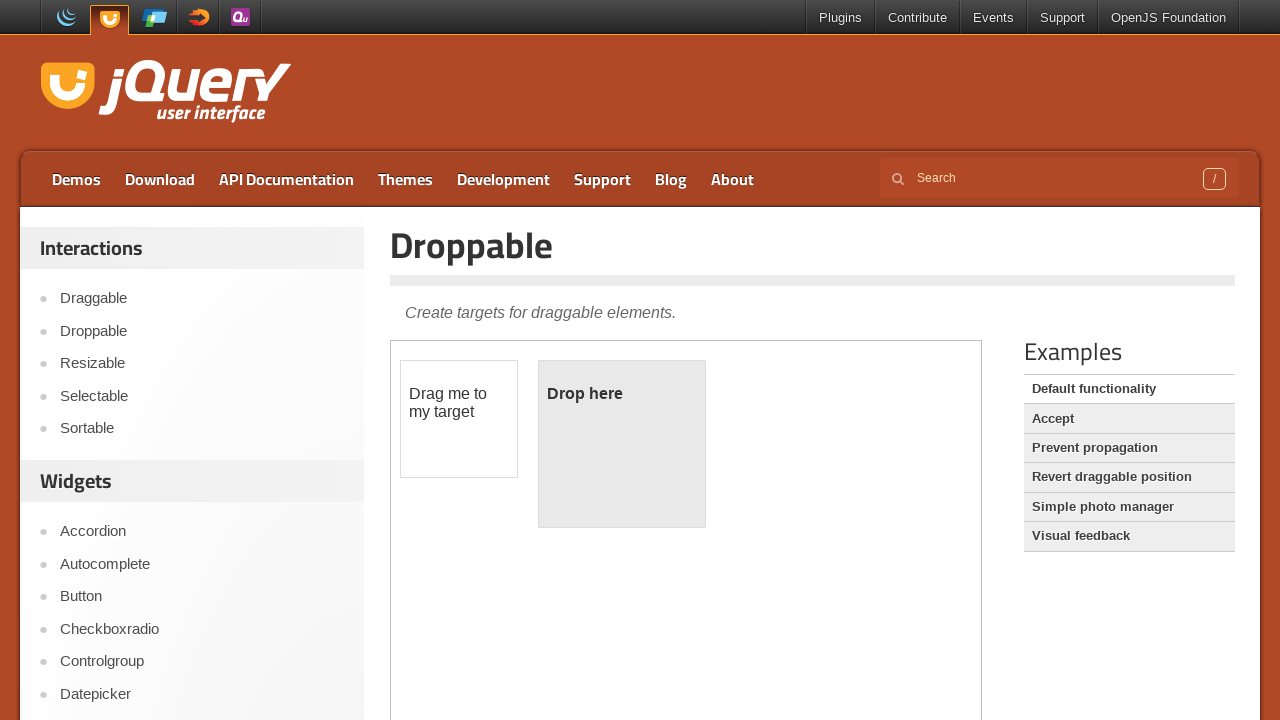

Navigated to jQueryUI droppable demo page
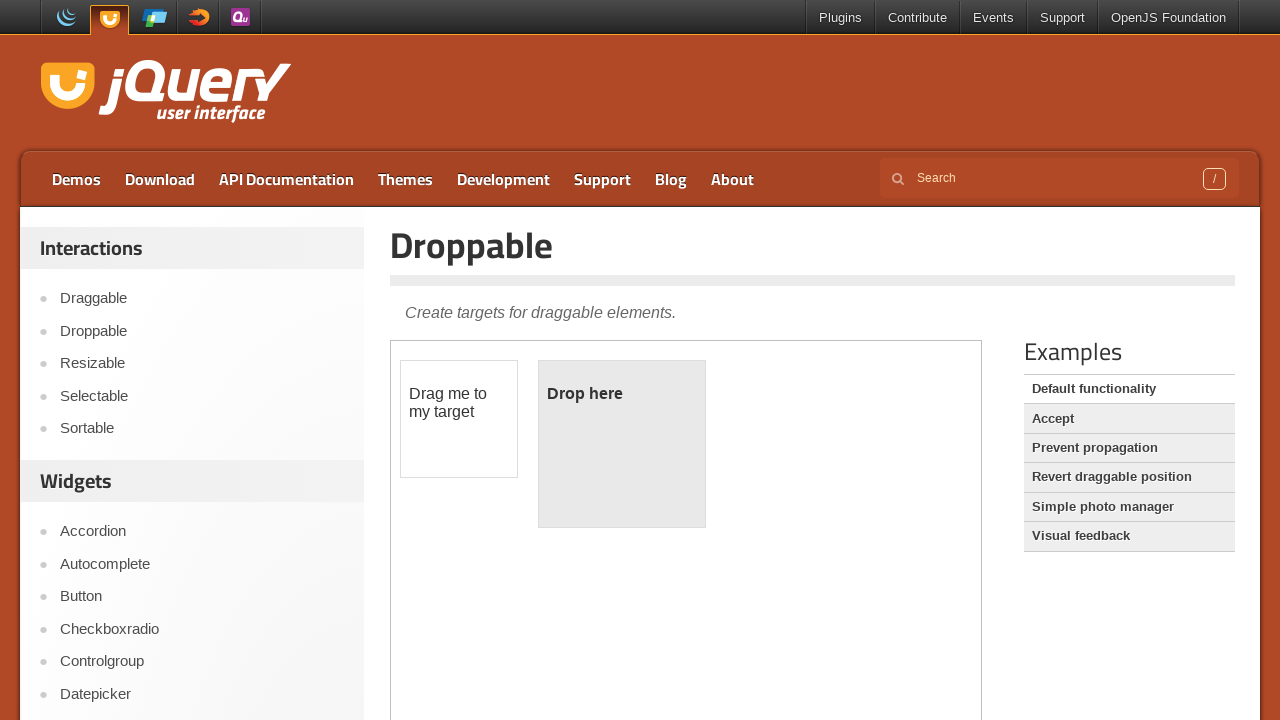

Located demo iframe
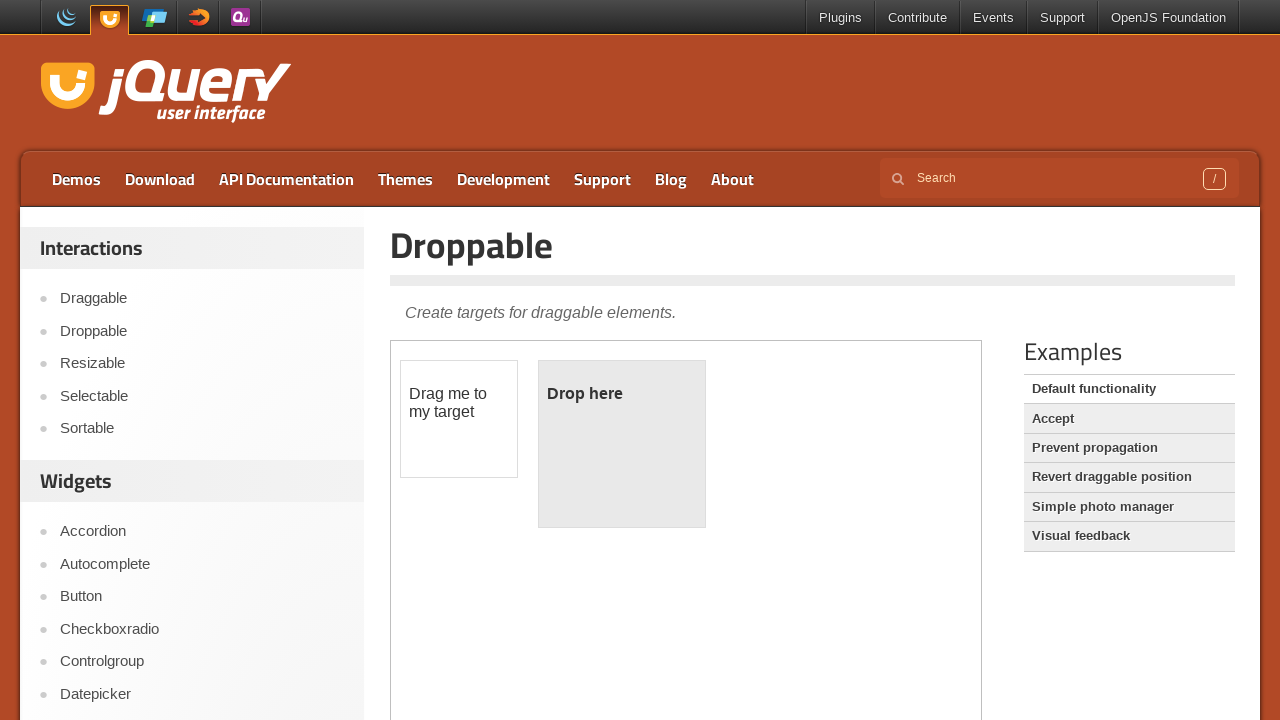

Located draggable element in iframe
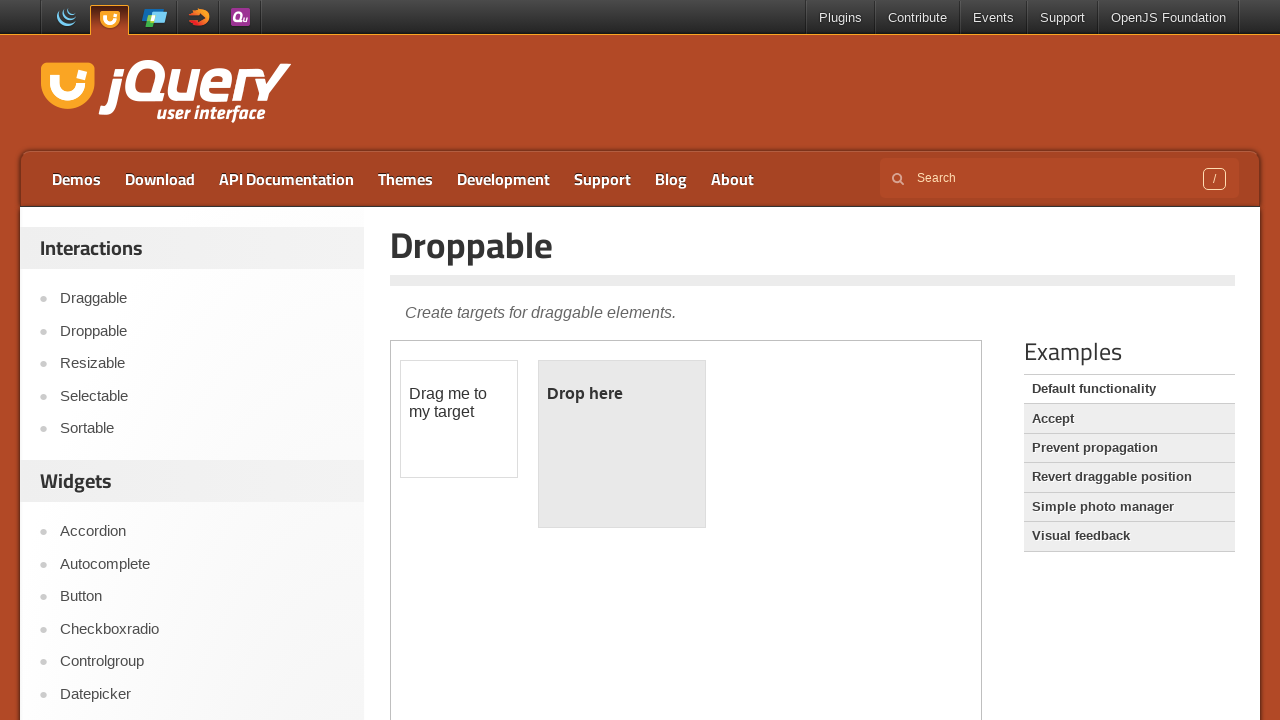

Located droppable element in iframe
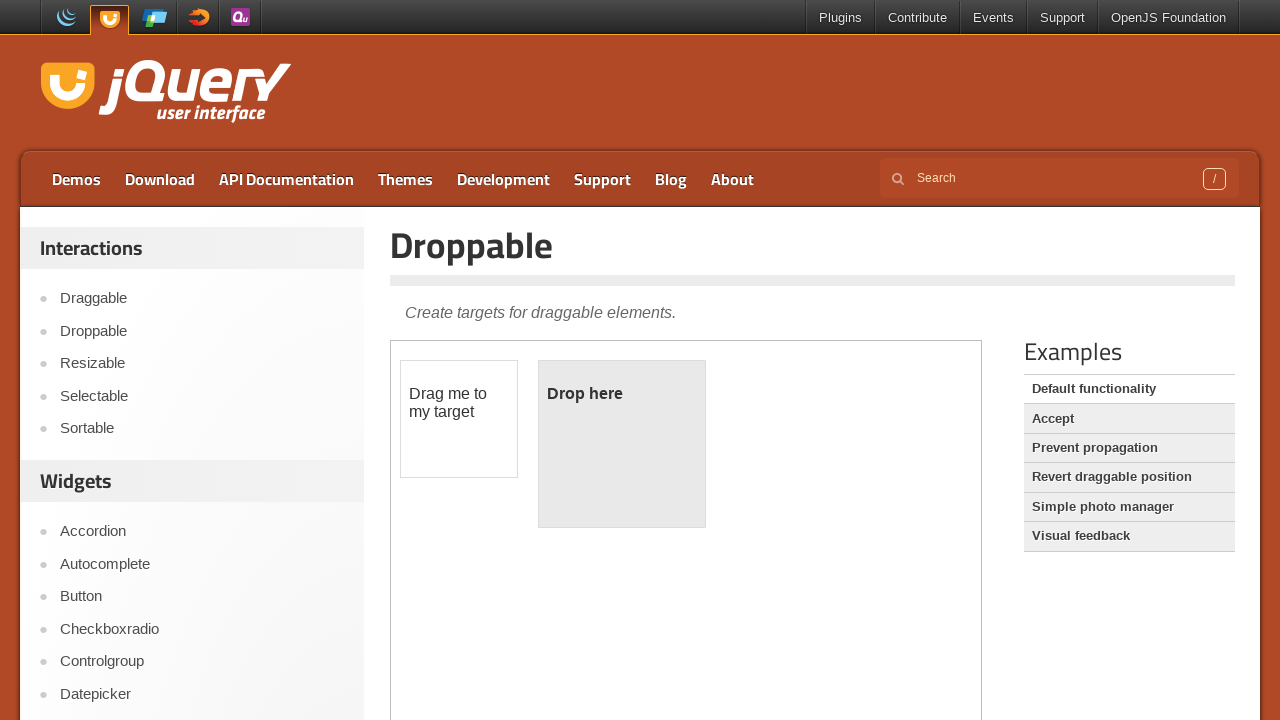

Dragged element to drop target at (622, 444)
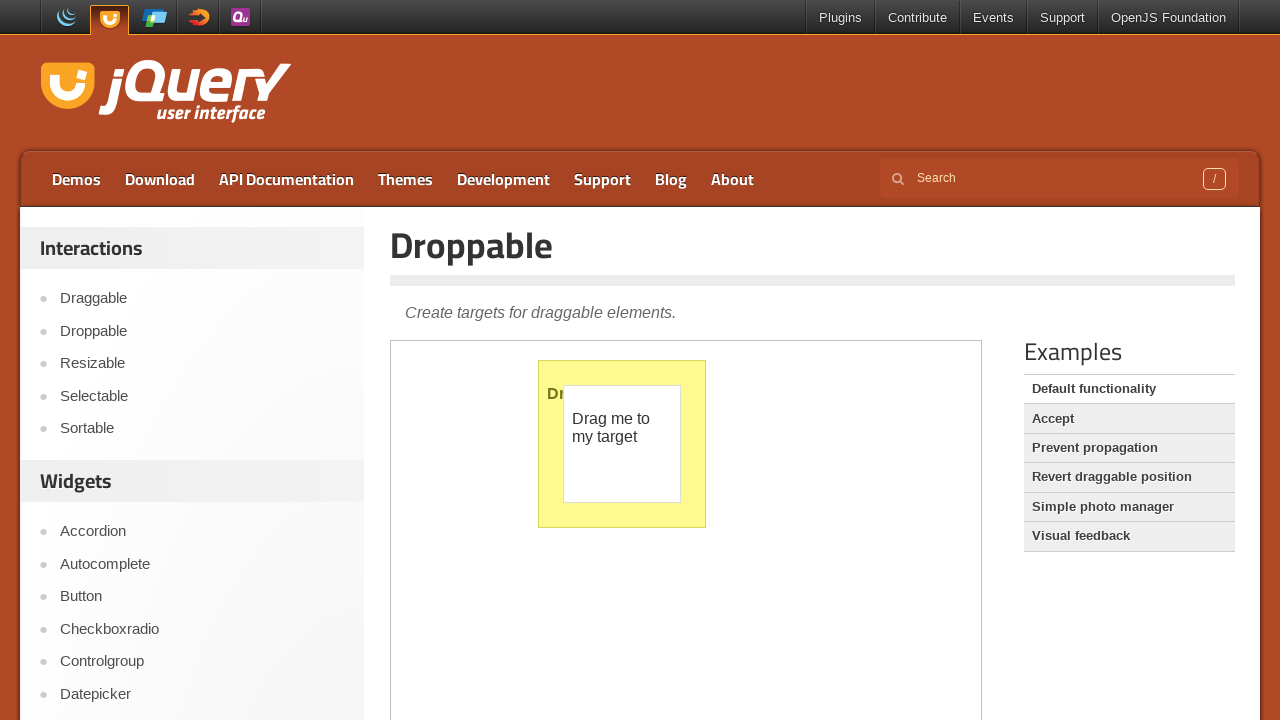

Verified drop was successful - 'Dropped!' text appeared
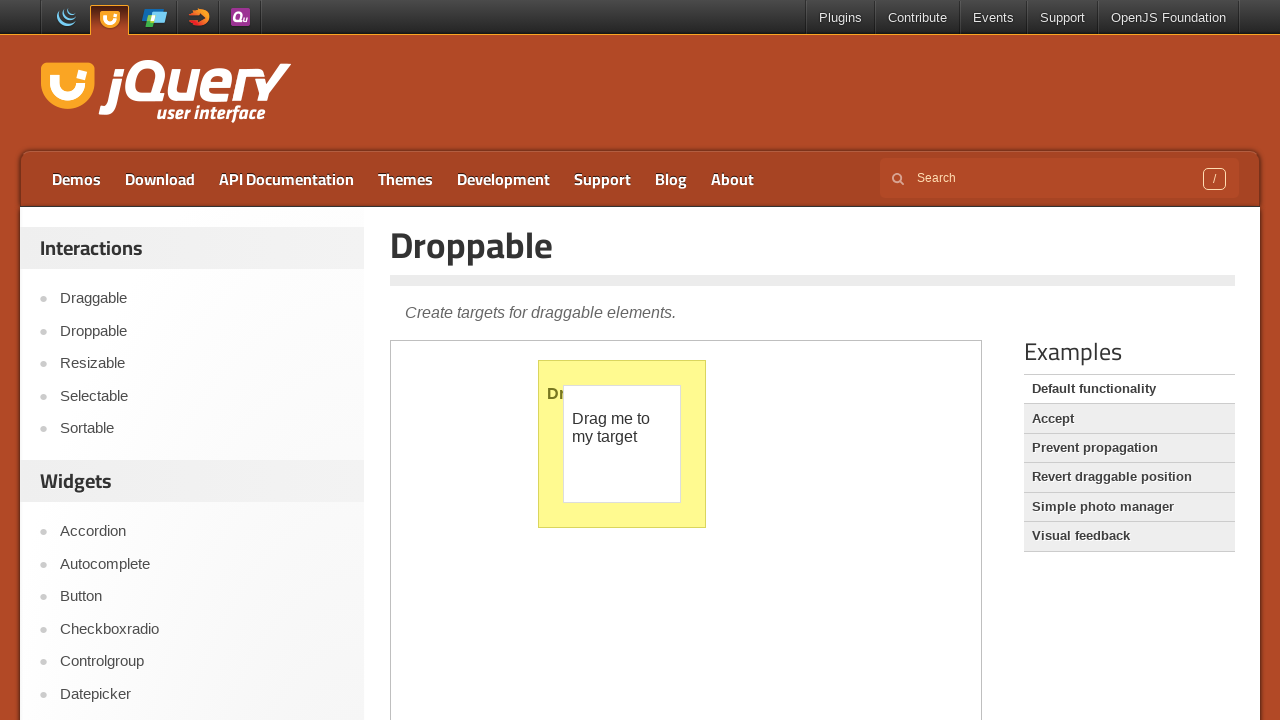

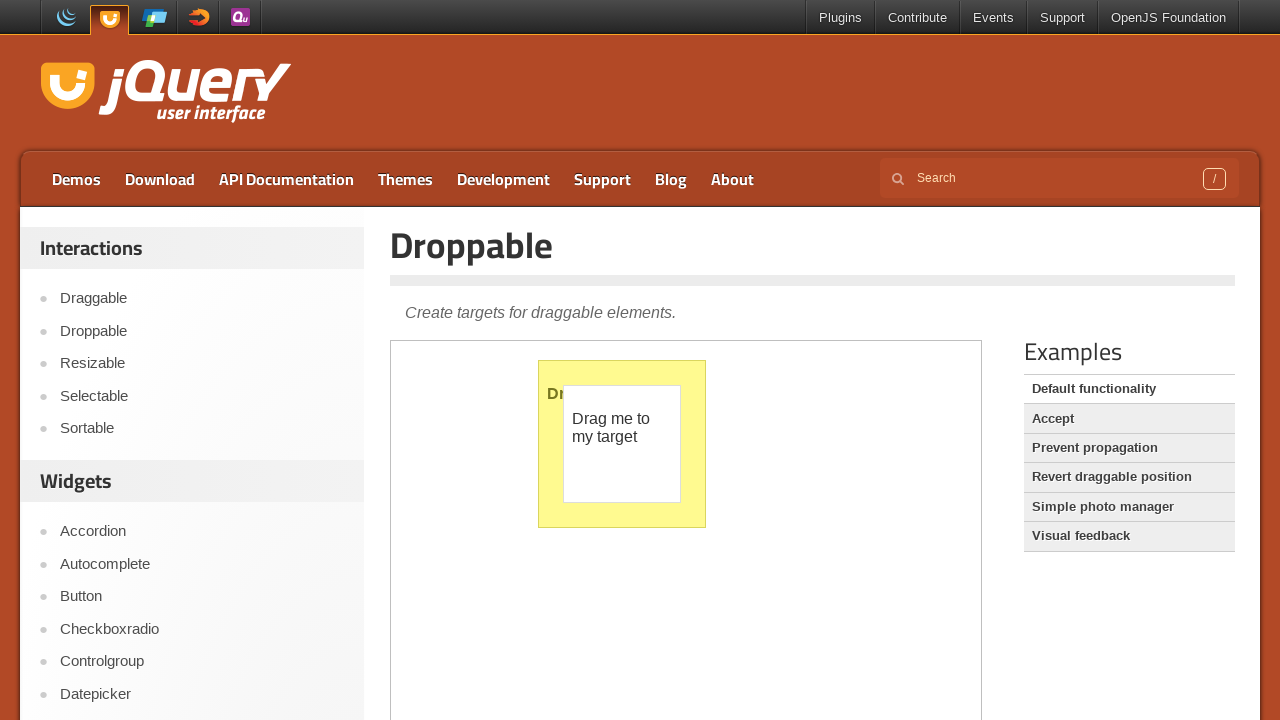